Tests that whitespace is trimmed from edited todo text

Starting URL: https://demo.playwright.dev/todomvc

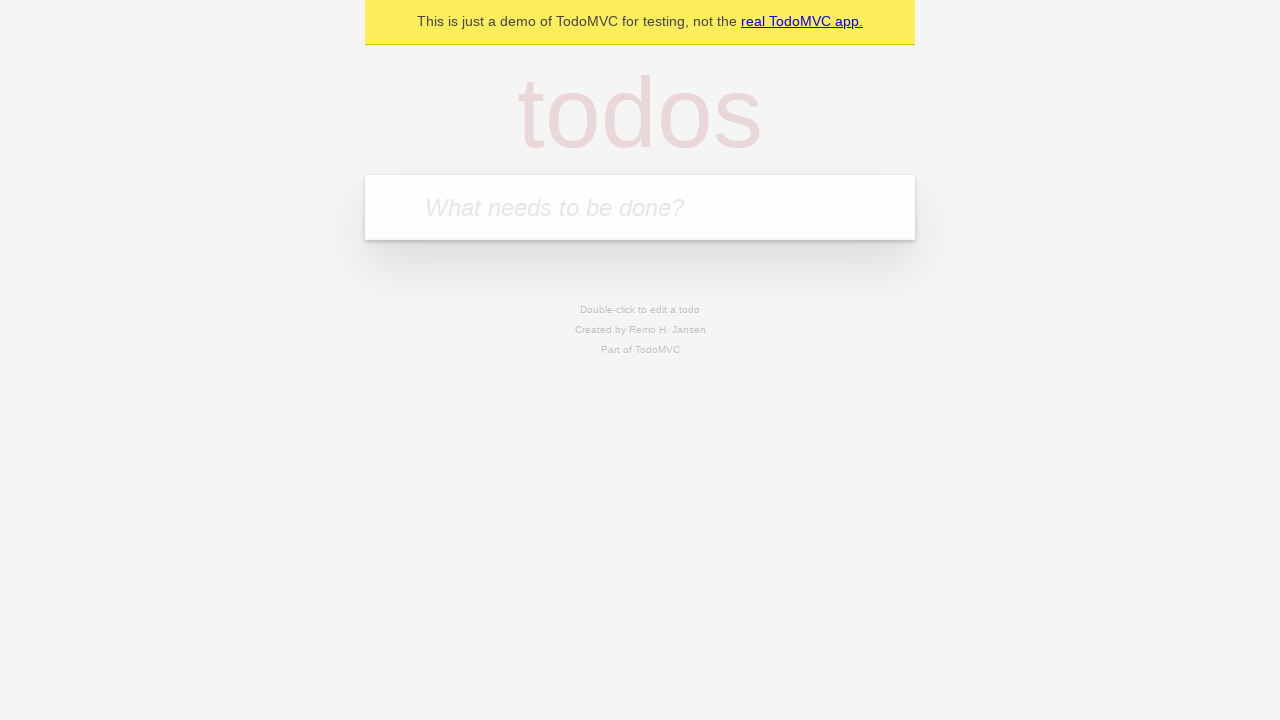

Filled new todo input with 'buy some cheese' on internal:attr=[placeholder="What needs to be done?"i]
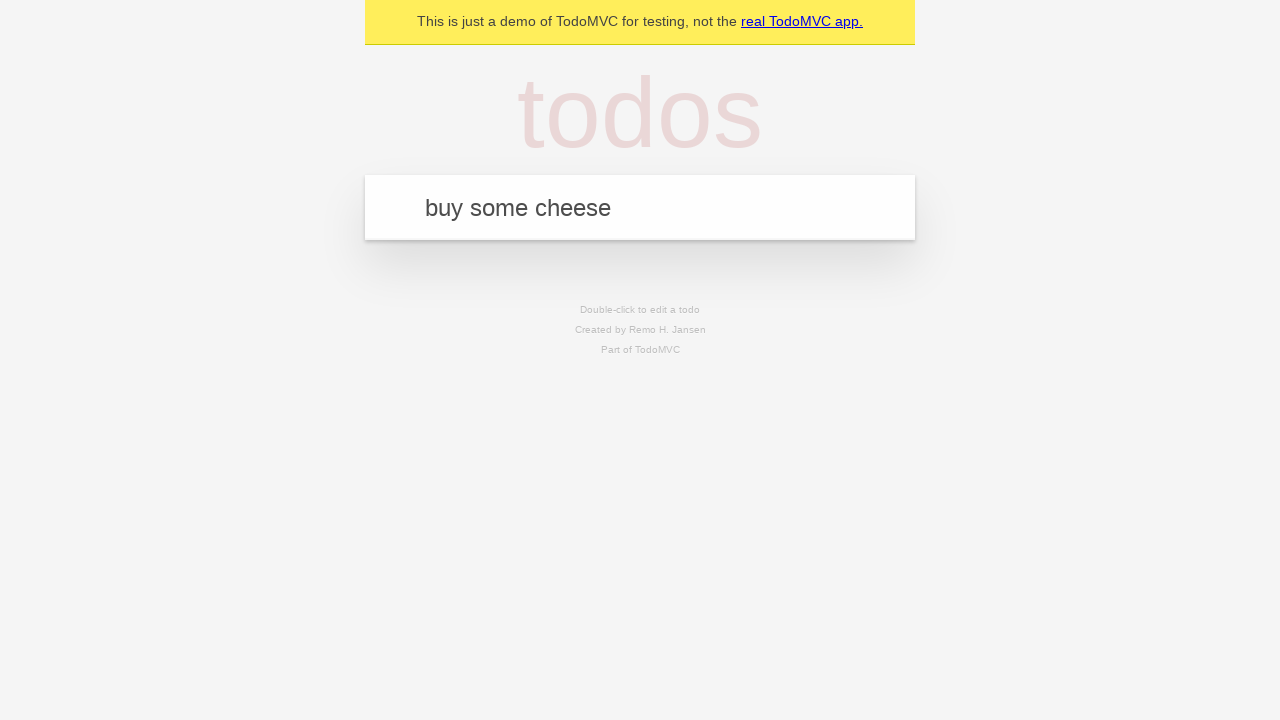

Pressed Enter to create todo 'buy some cheese' on internal:attr=[placeholder="What needs to be done?"i]
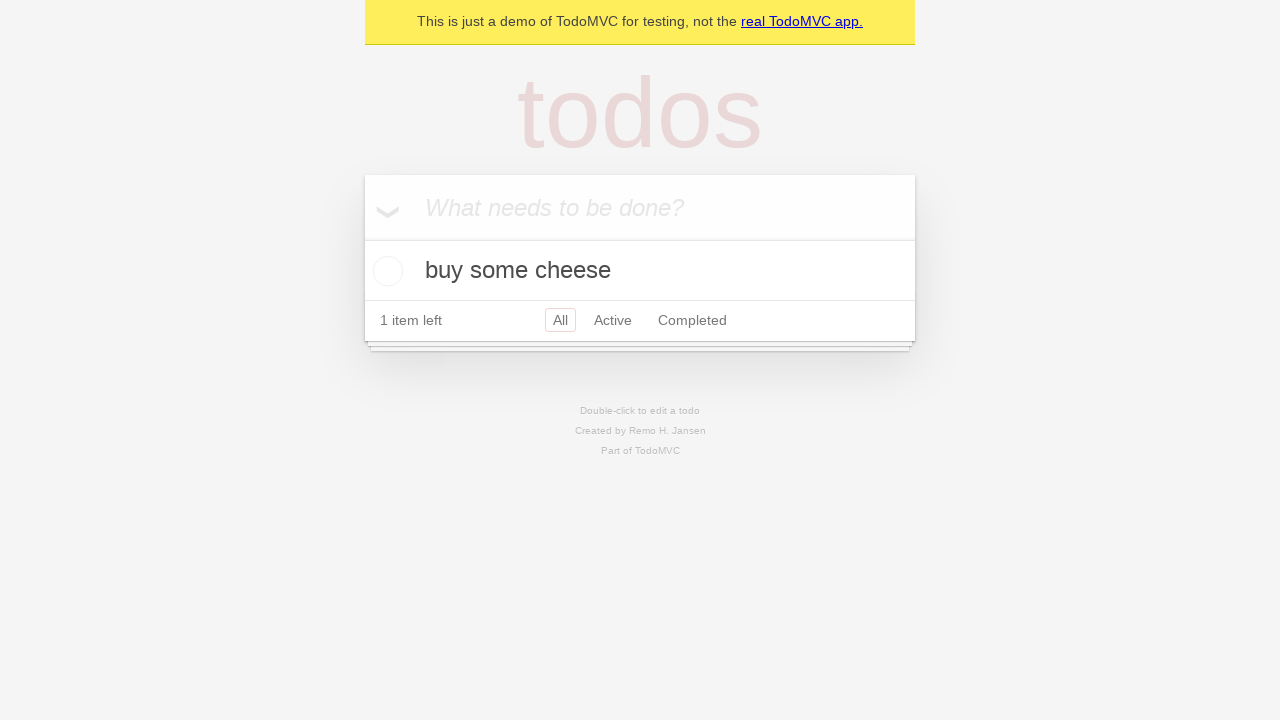

Filled new todo input with 'feed the cat' on internal:attr=[placeholder="What needs to be done?"i]
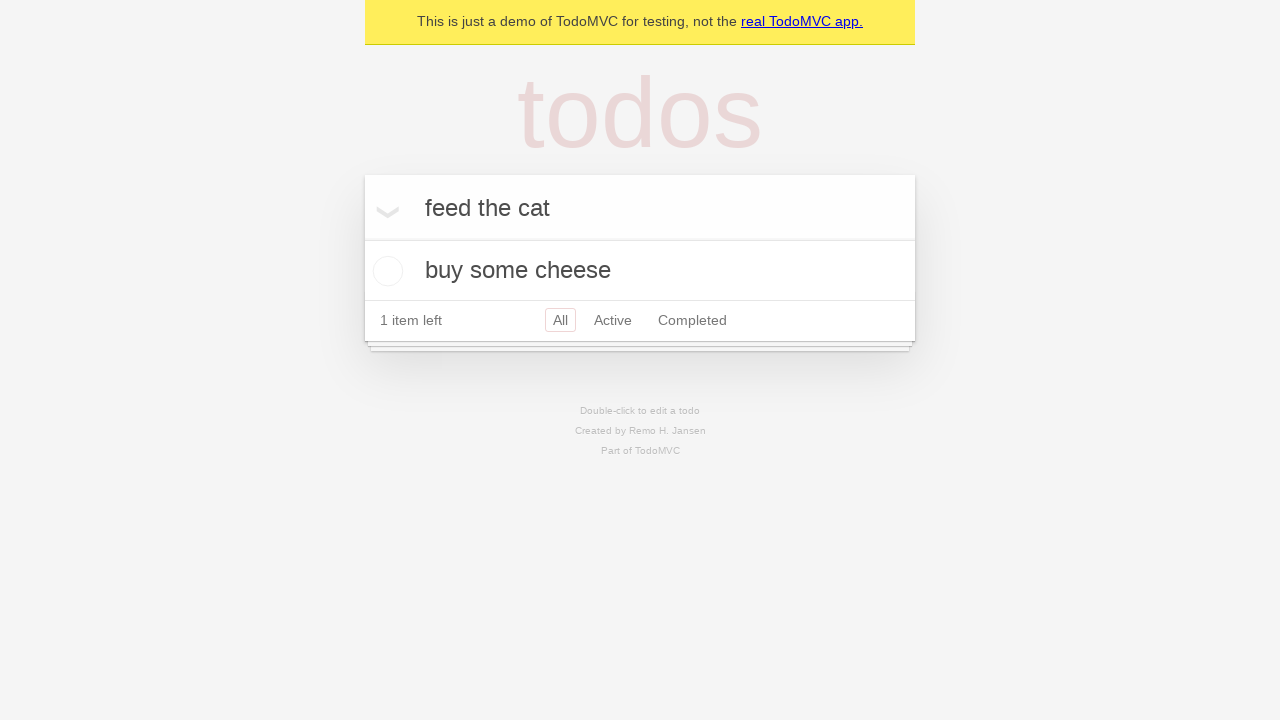

Pressed Enter to create todo 'feed the cat' on internal:attr=[placeholder="What needs to be done?"i]
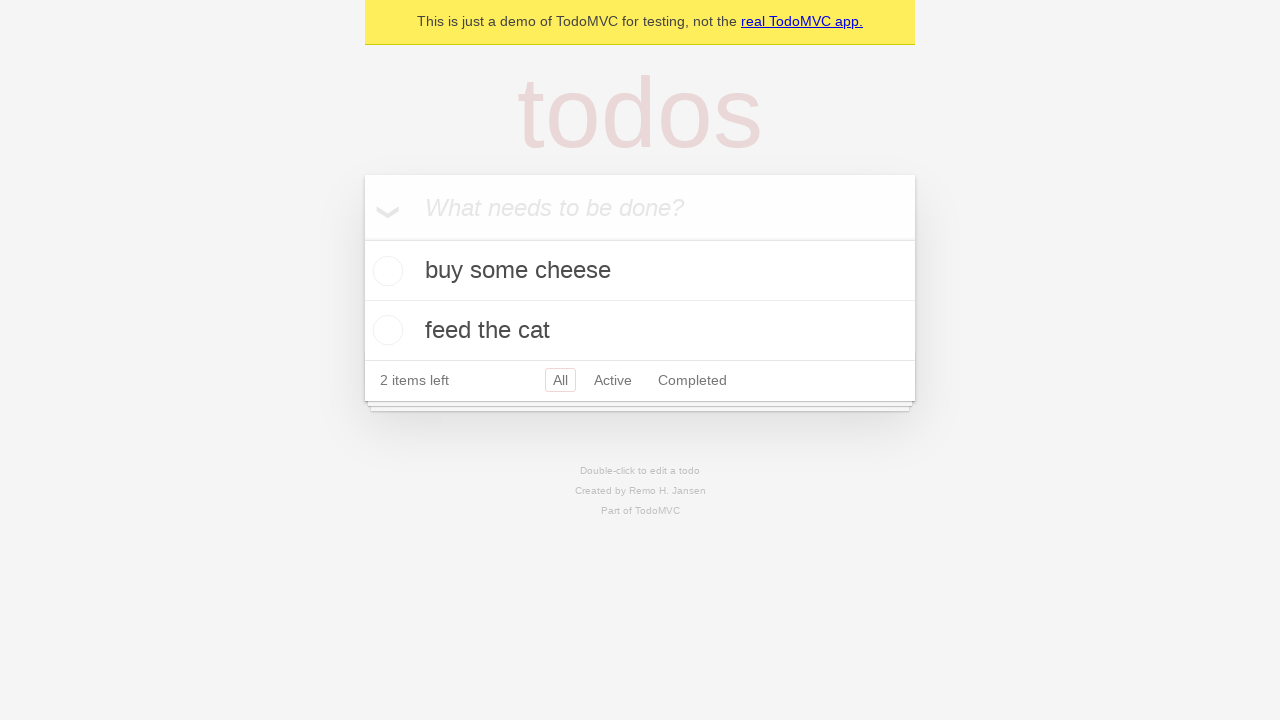

Filled new todo input with 'book a doctors appointment' on internal:attr=[placeholder="What needs to be done?"i]
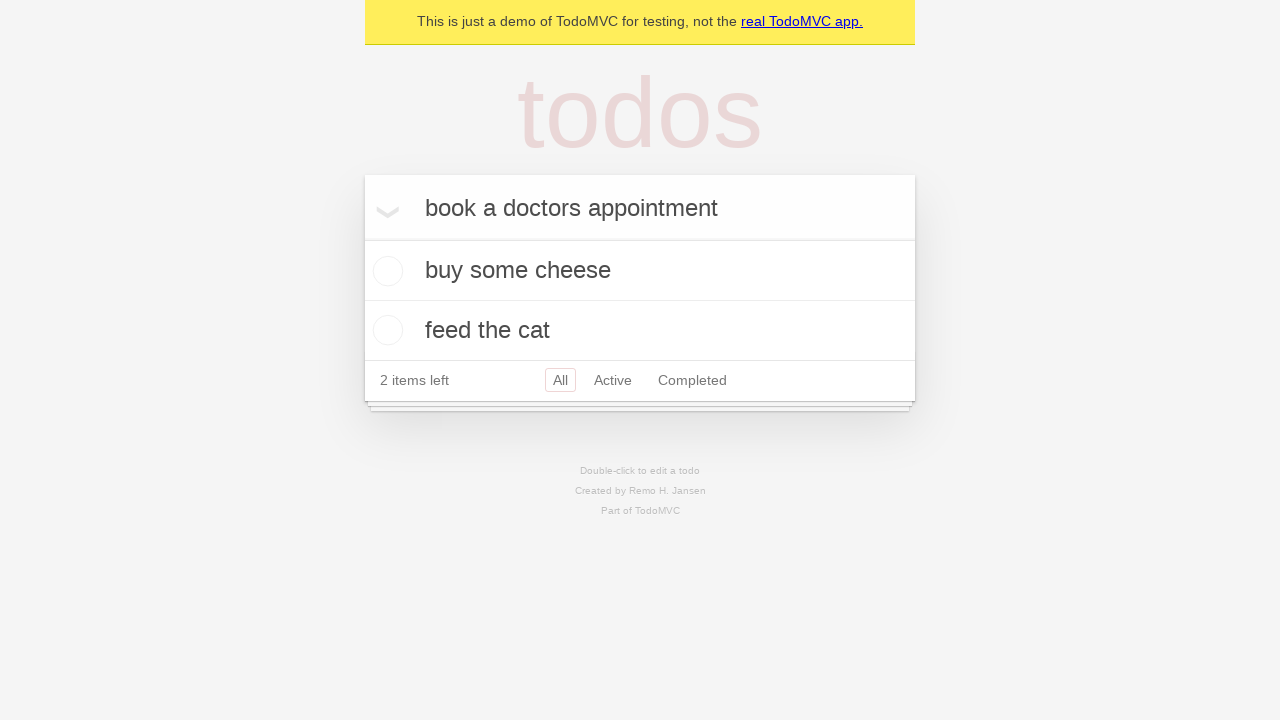

Pressed Enter to create todo 'book a doctors appointment' on internal:attr=[placeholder="What needs to be done?"i]
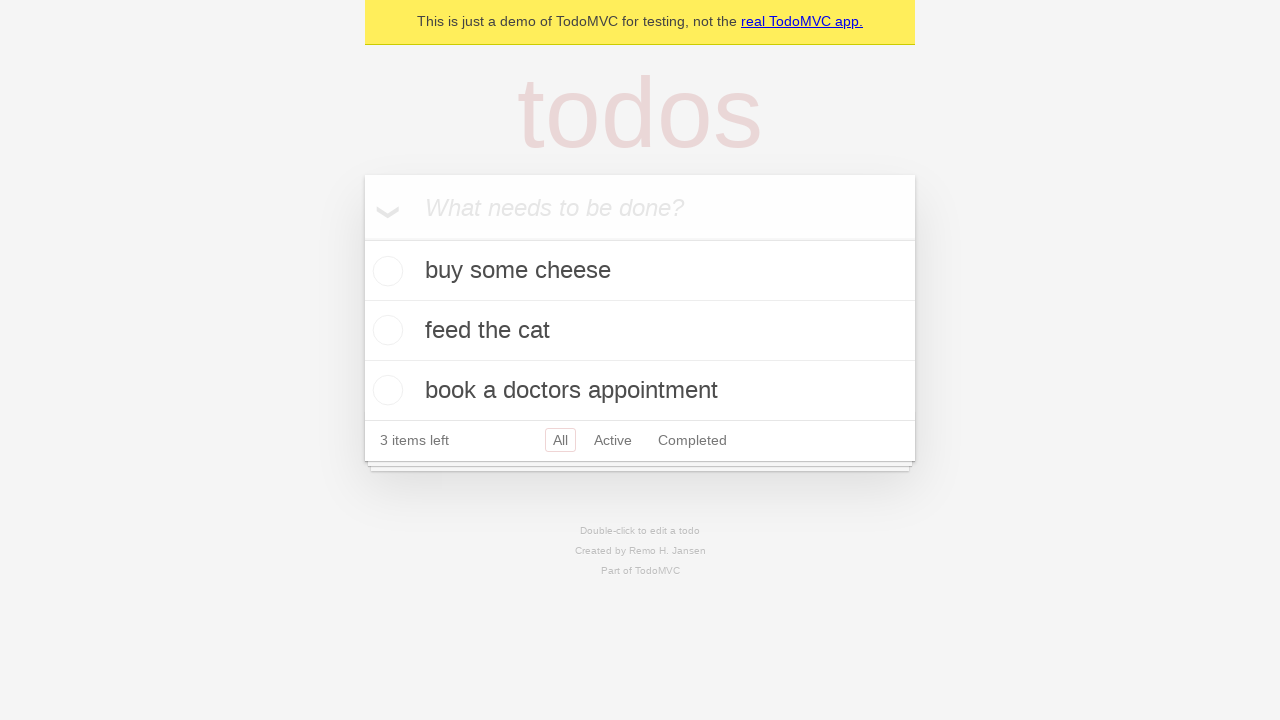

Waited for all three todo items to load
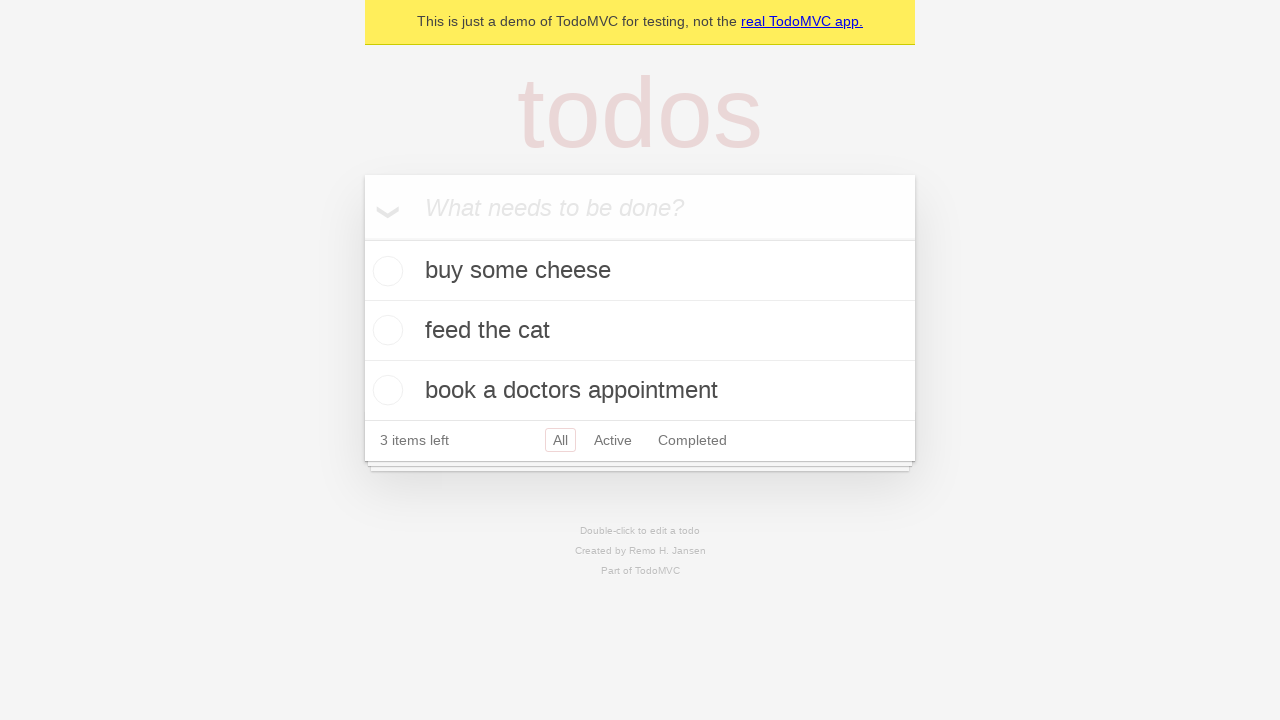

Double-clicked second todo to enter edit mode at (640, 331) on [data-testid='todo-item'] >> nth=1
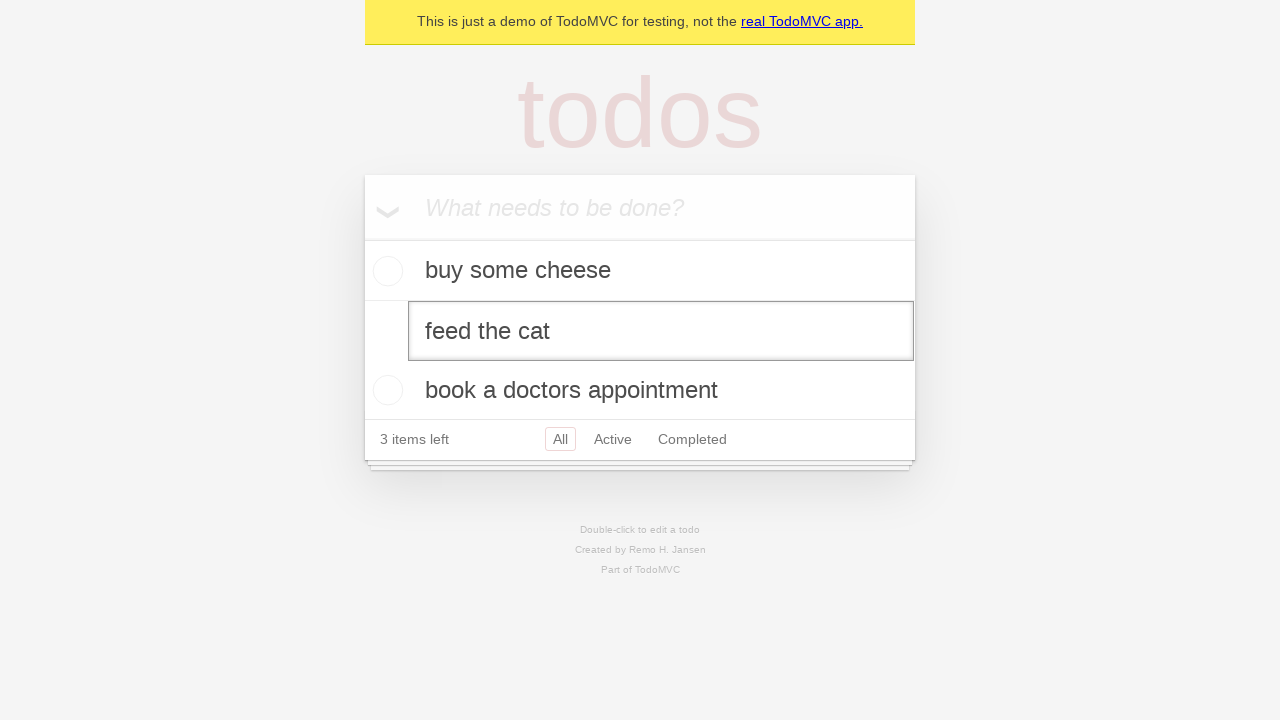

Filled todo text with whitespace-padded content on [data-testid='todo-item'] >> nth=1 >> internal:role=textbox[name="Edit"i]
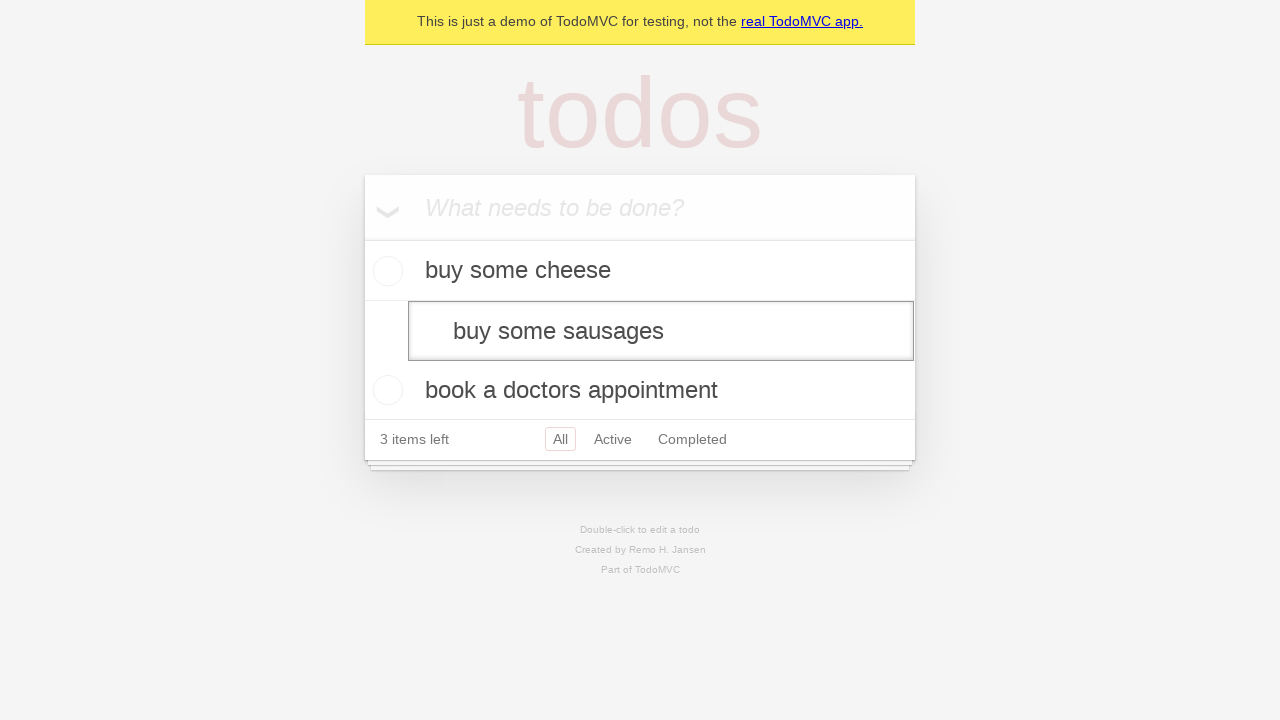

Pressed Enter to save edited todo, verifying whitespace is trimmed on [data-testid='todo-item'] >> nth=1 >> internal:role=textbox[name="Edit"i]
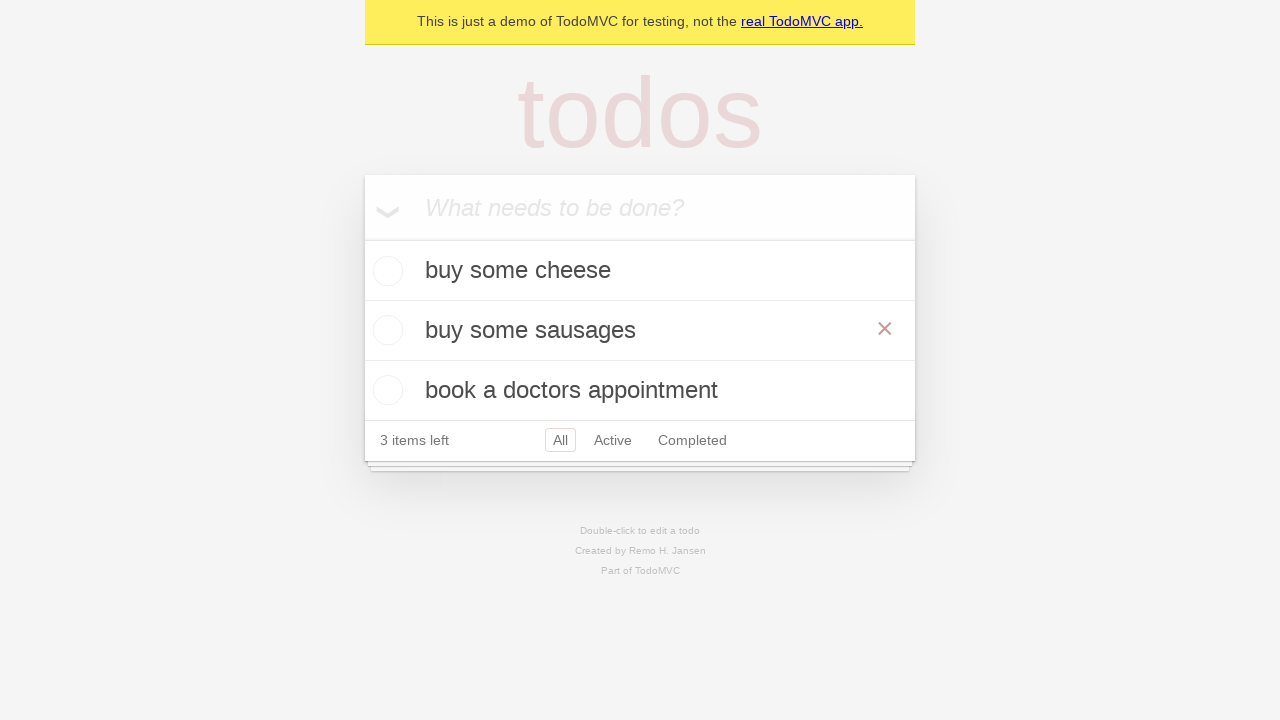

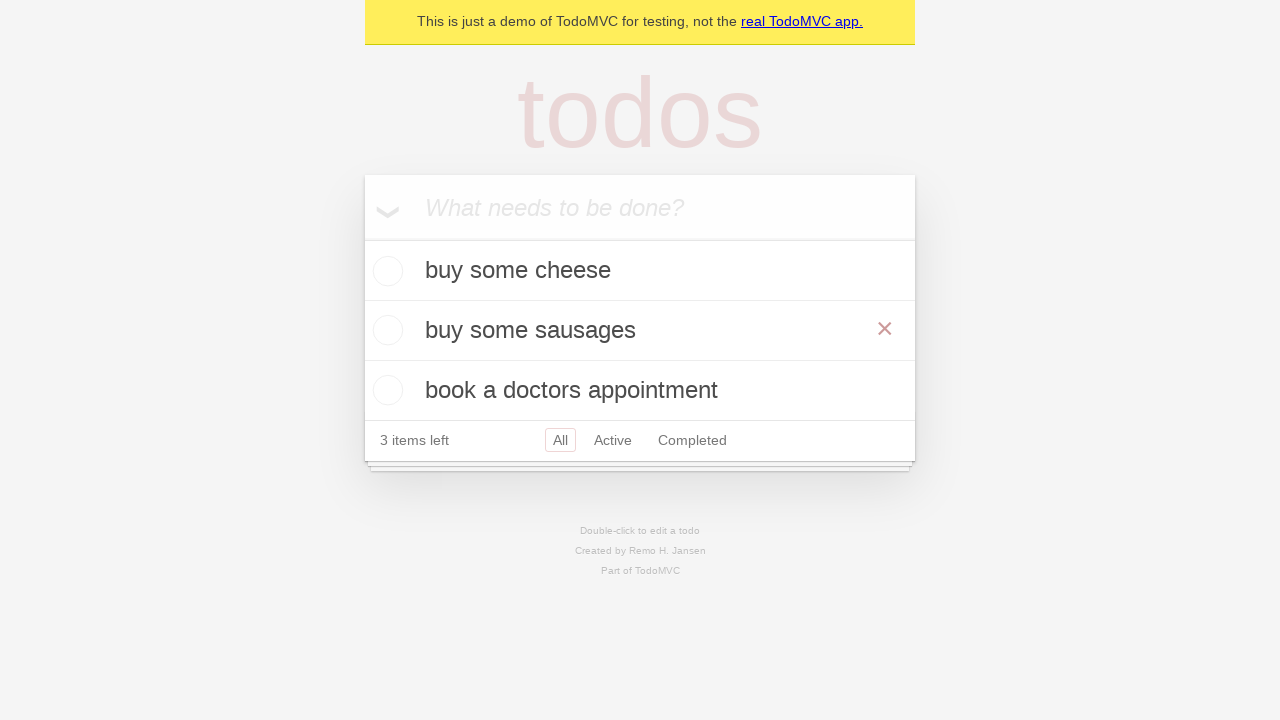